Tests the passenger count dropdown functionality by opening the dropdown, incrementing the adult passenger count 4 times using a loop, and then closing the dropdown.

Starting URL: https://rahulshettyacademy.com/dropdownsPractise/

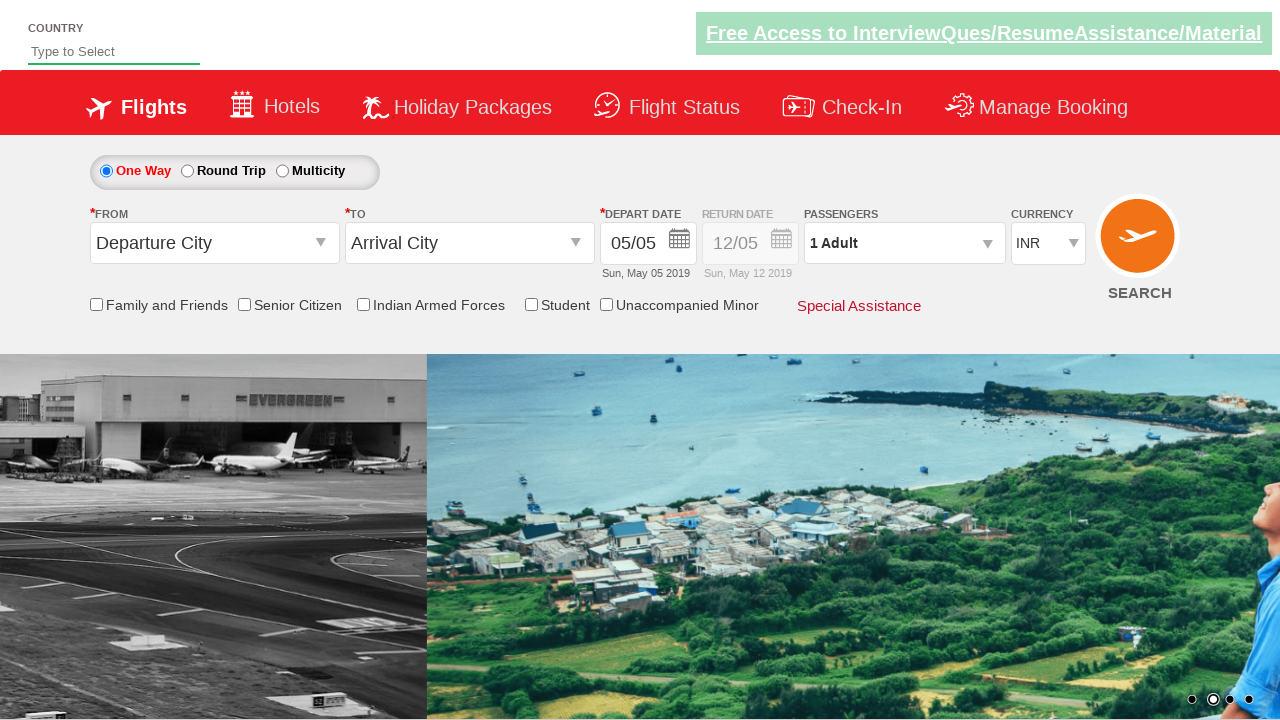

Clicked passenger info dropdown to open it at (904, 243) on #divpaxinfo
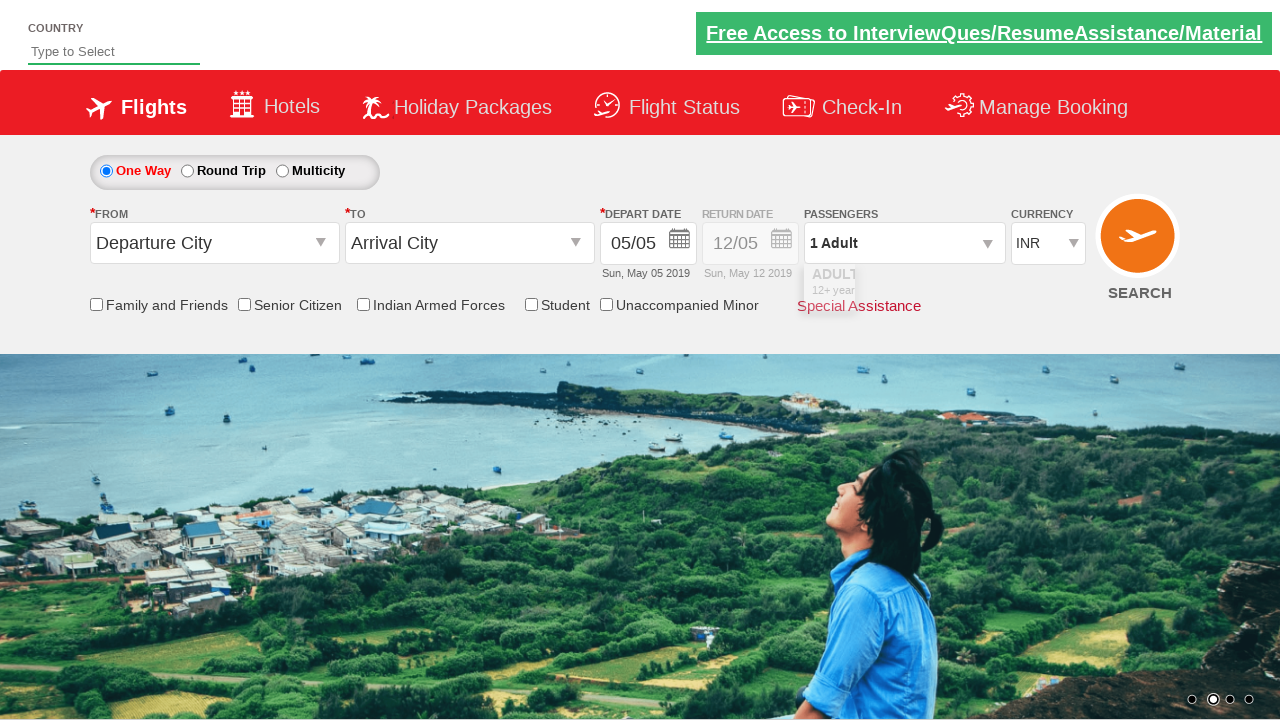

Waited for dropdown to become visible
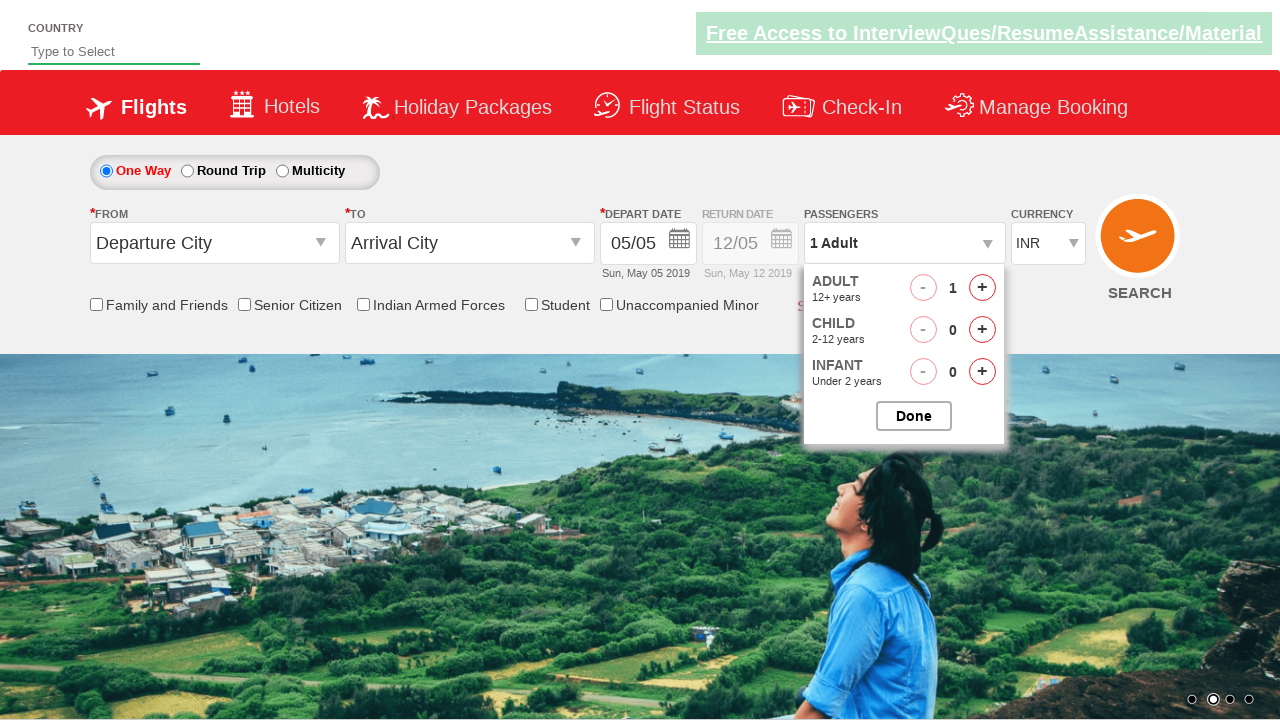

Incremented adult passenger count (iteration 1/4) at (982, 288) on #hrefIncAdt
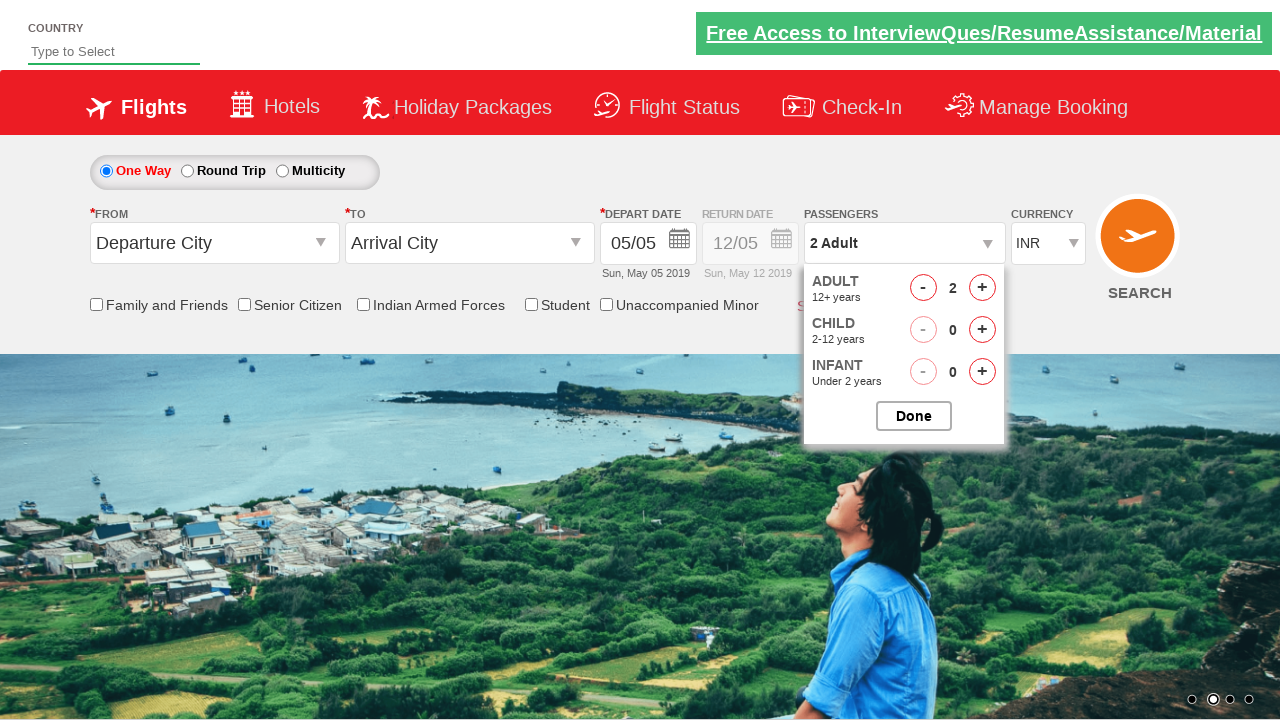

Incremented adult passenger count (iteration 2/4) at (982, 288) on #hrefIncAdt
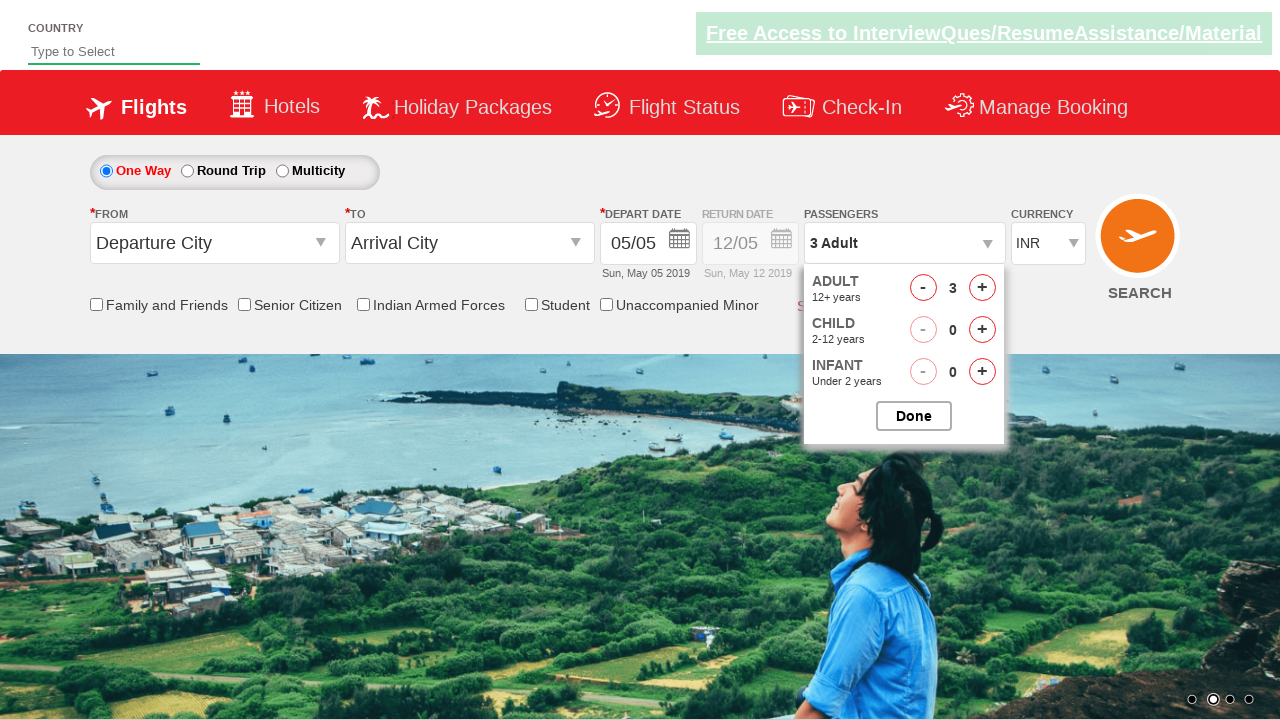

Incremented adult passenger count (iteration 3/4) at (982, 288) on #hrefIncAdt
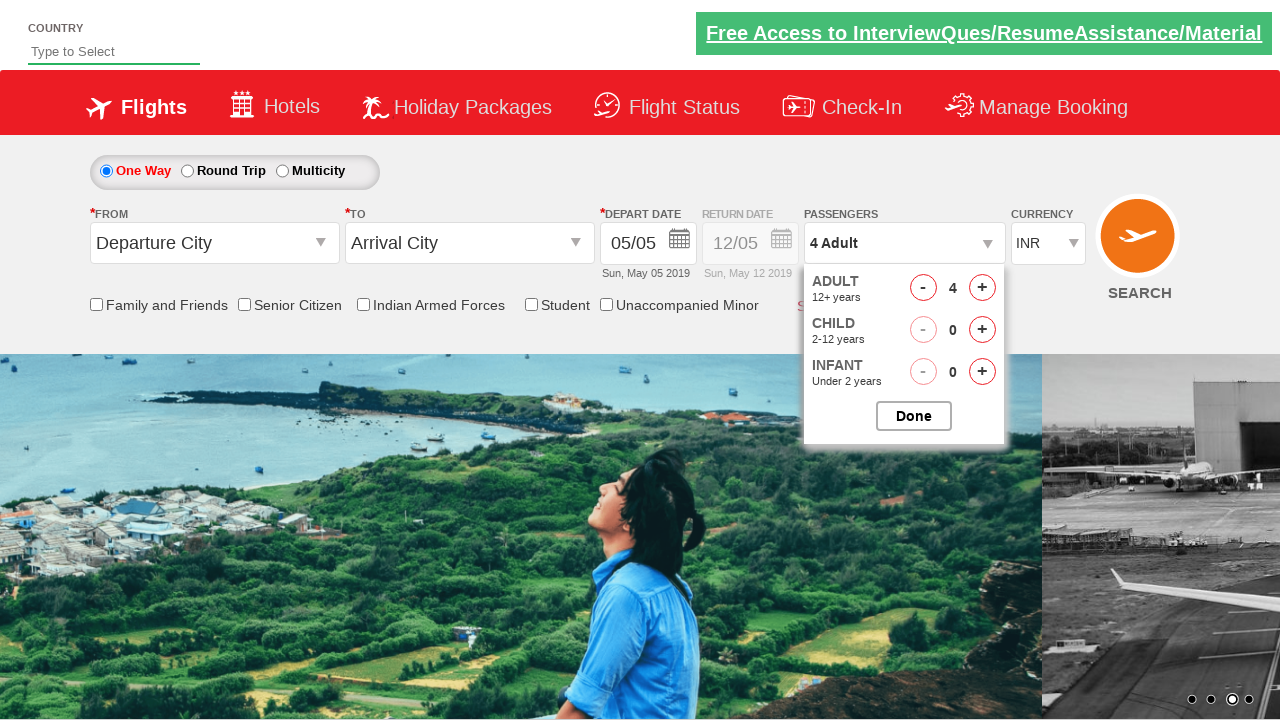

Incremented adult passenger count (iteration 4/4) at (982, 288) on #hrefIncAdt
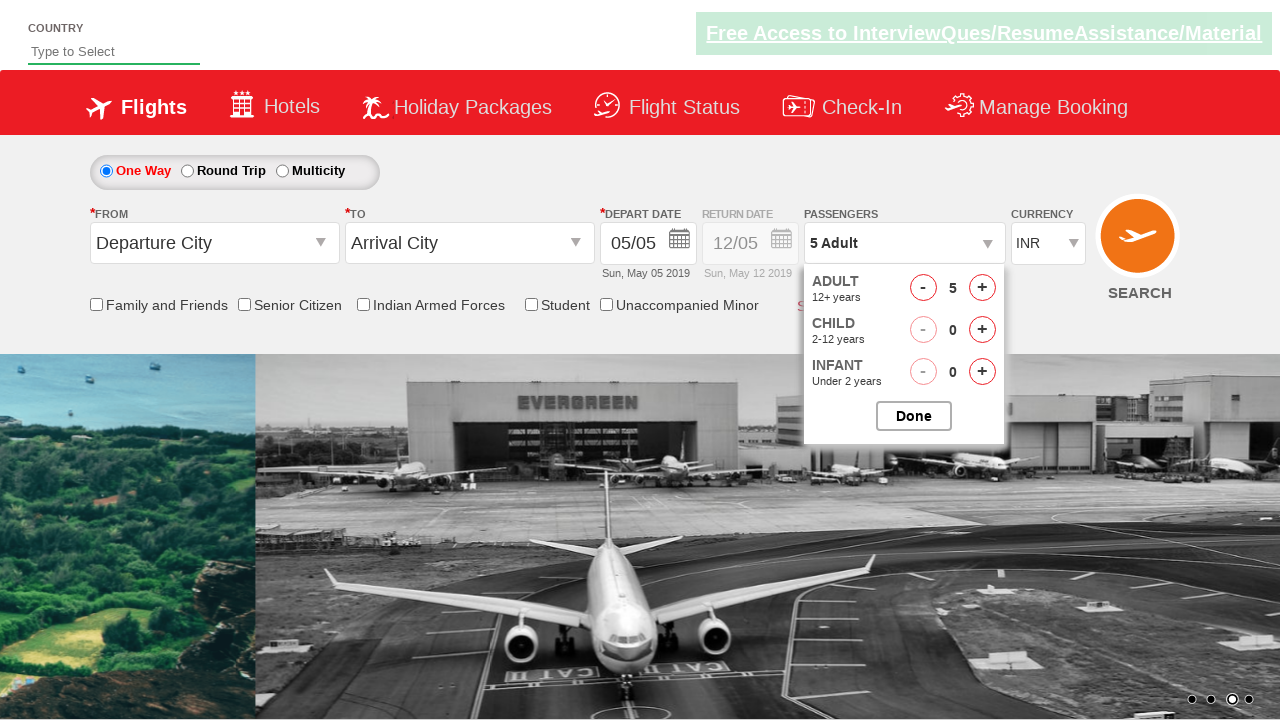

Clicked button to close the passenger options dropdown at (914, 416) on #btnclosepaxoption
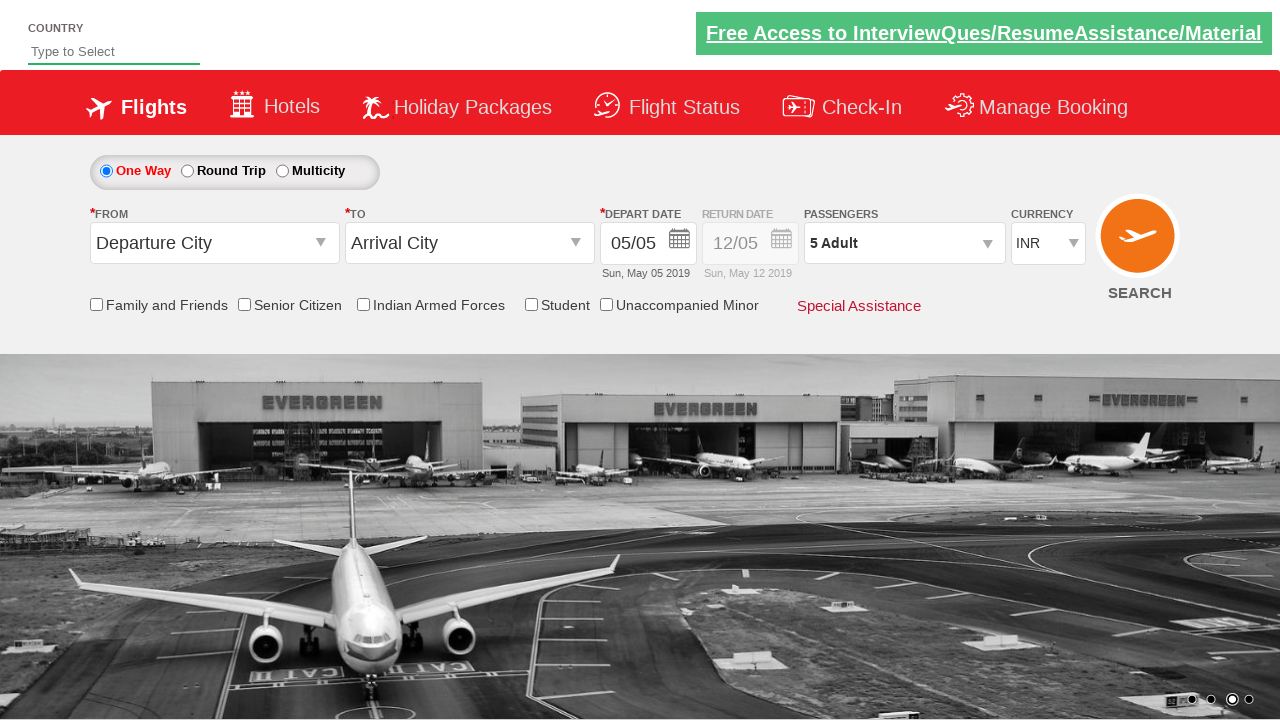

Confirmed passenger dropdown closed
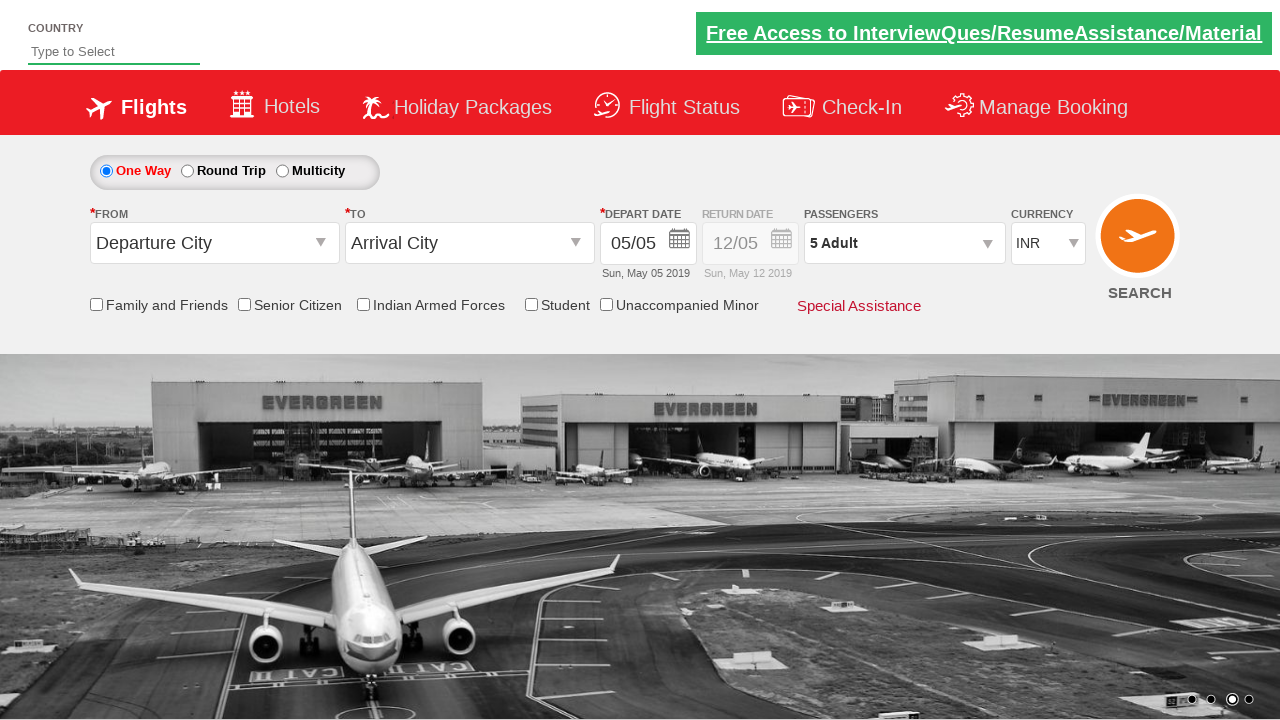

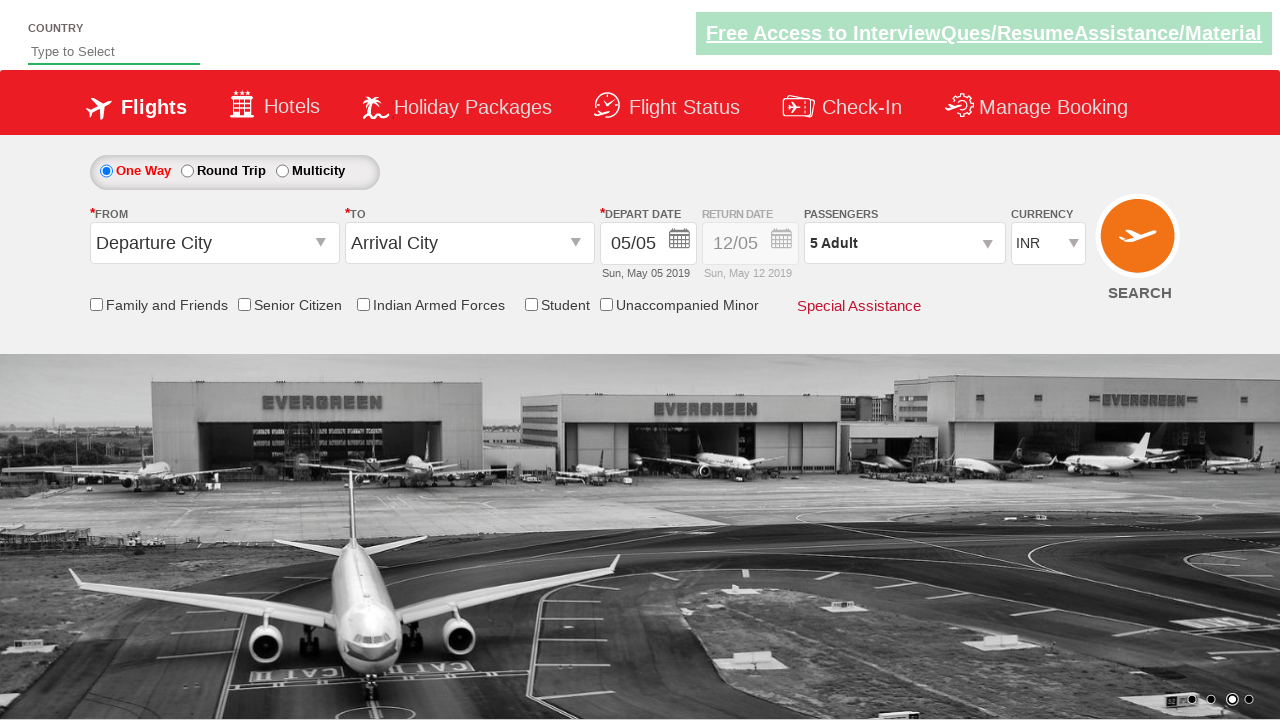